Tests adding an eBook to cart on an e-commerce demo site, then attempts to apply an invalid promo code and verifies the error message is displayed

Starting URL: https://shopdemo.fatfreeshop.com/?

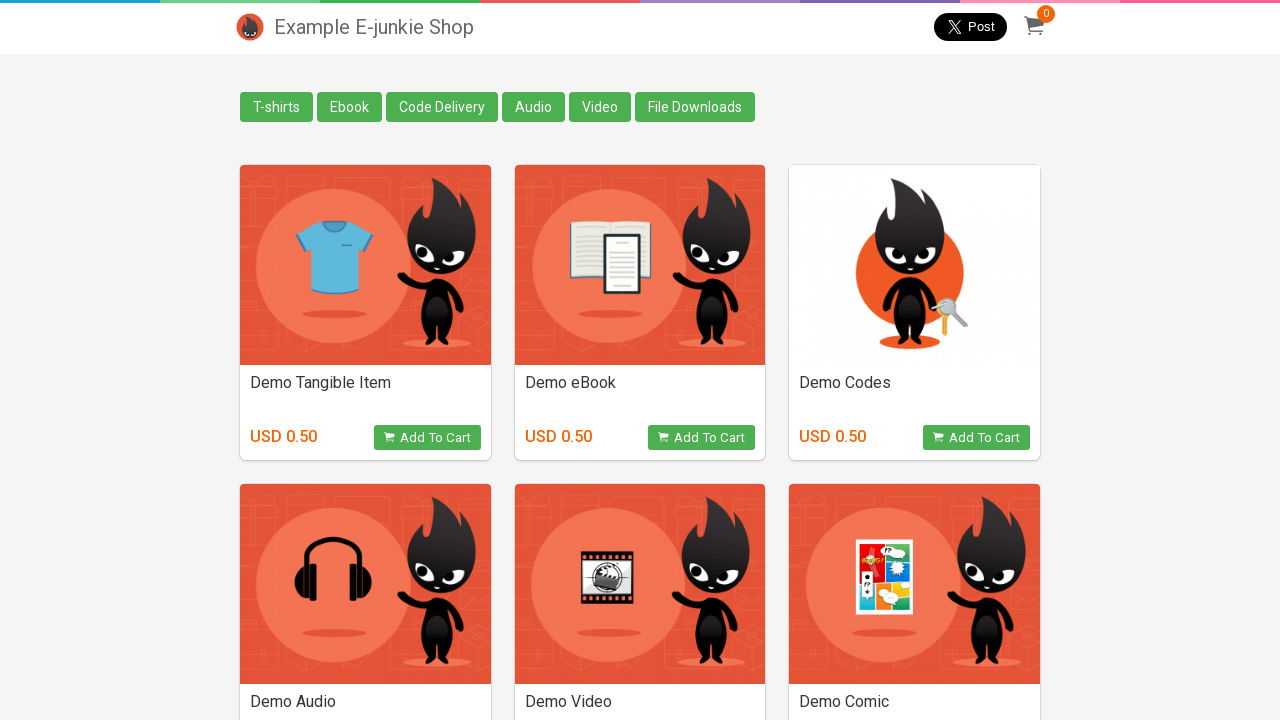

Clicked on Demo eBook product at (640, 395) on xpath=//*[text()='Demo eBook']
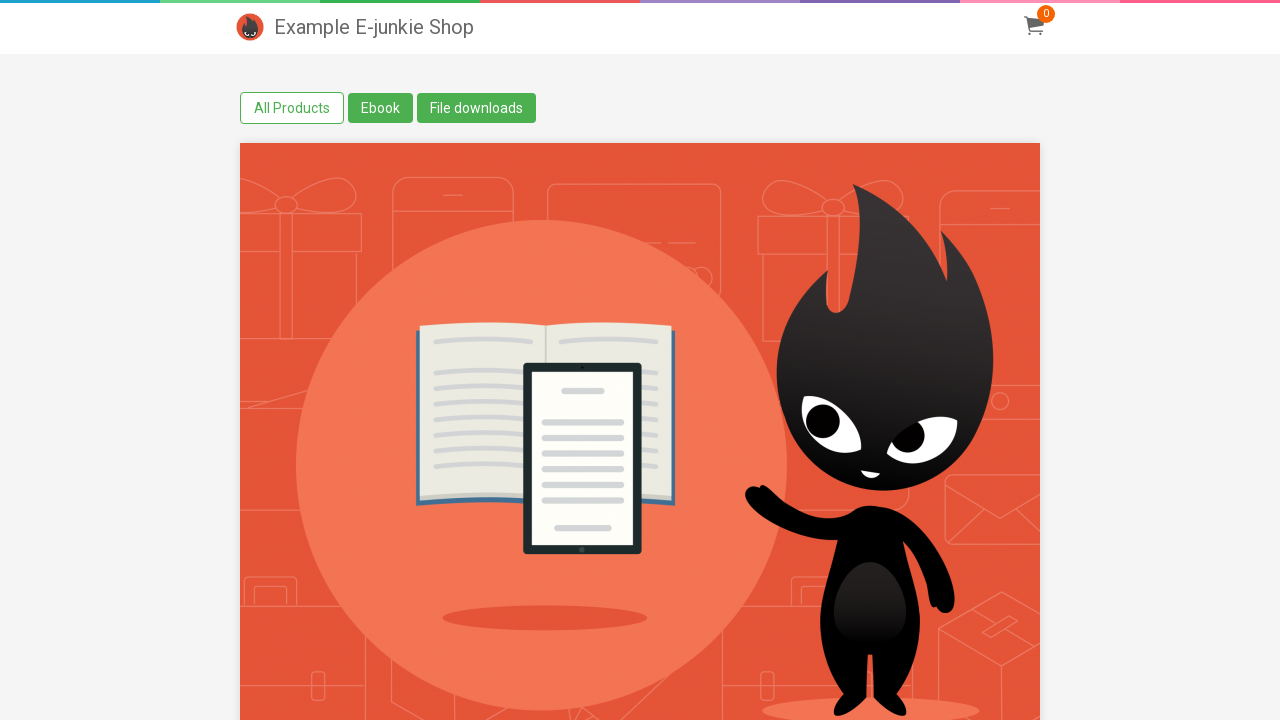

Clicked ADD TO CART button at (898, 360) on xpath=//*[text()='ADD TO CART']
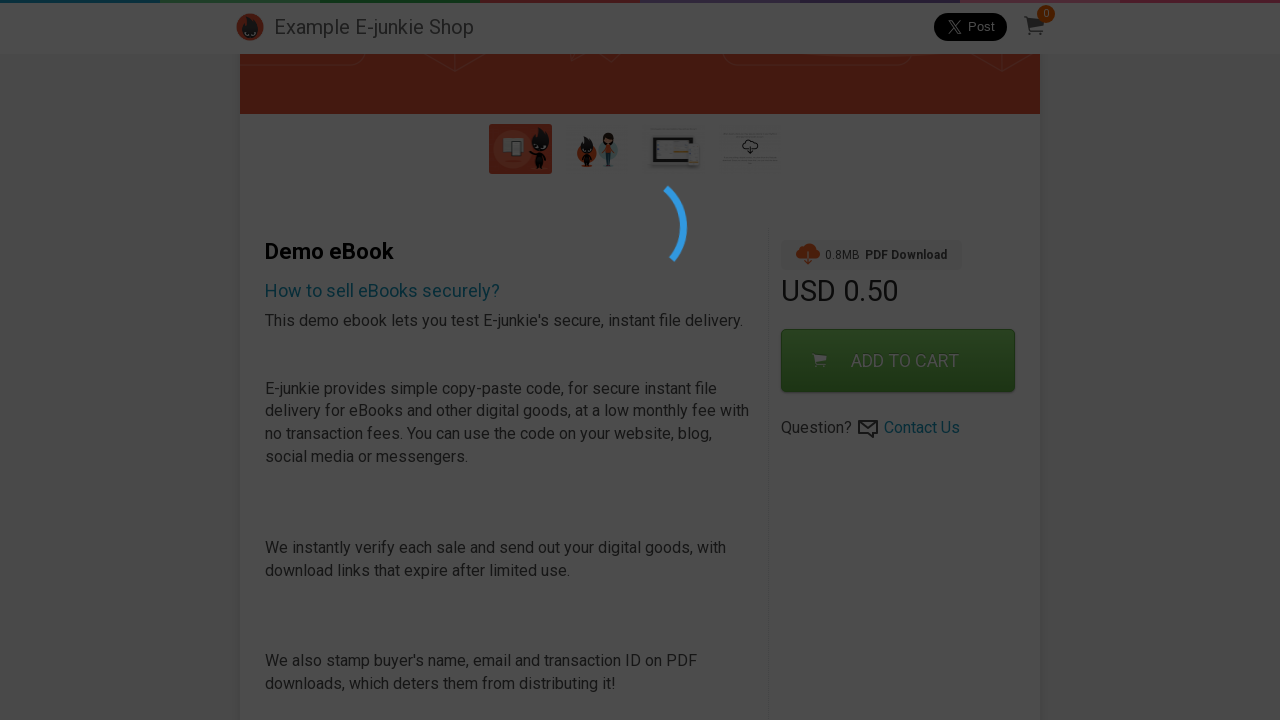

Located shopping cart iframe
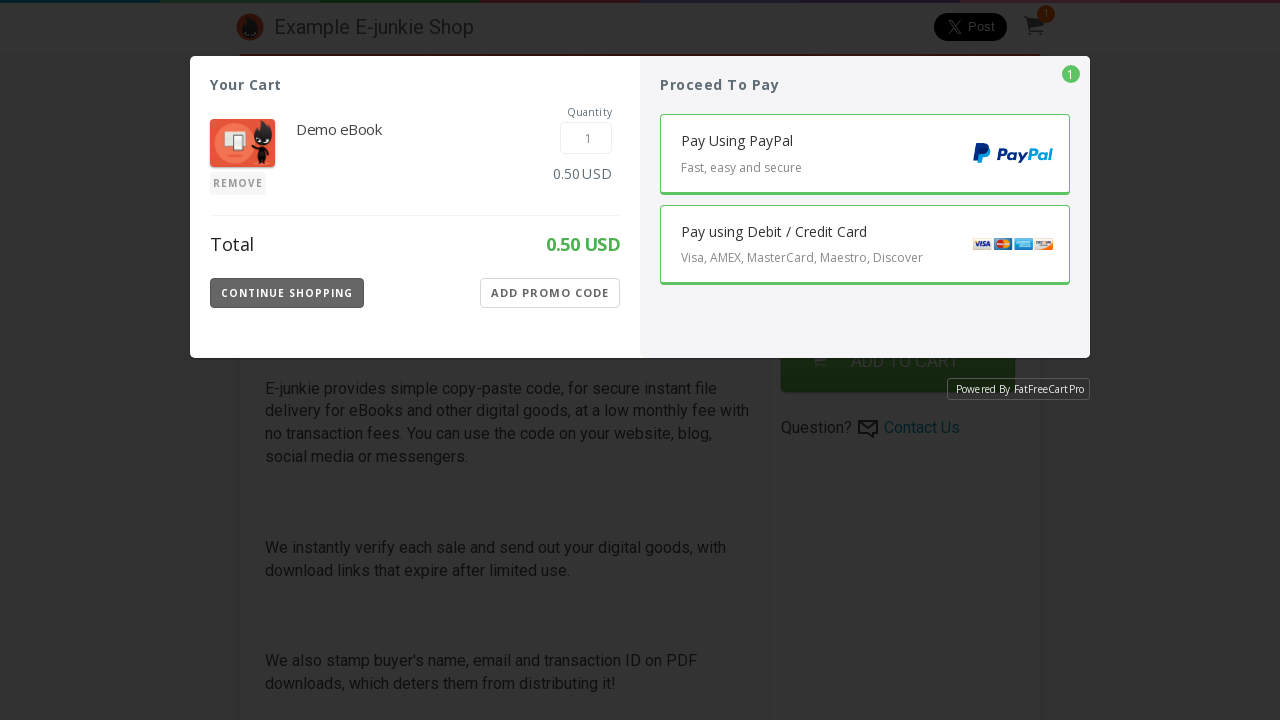

Demo eBook product appeared in cart
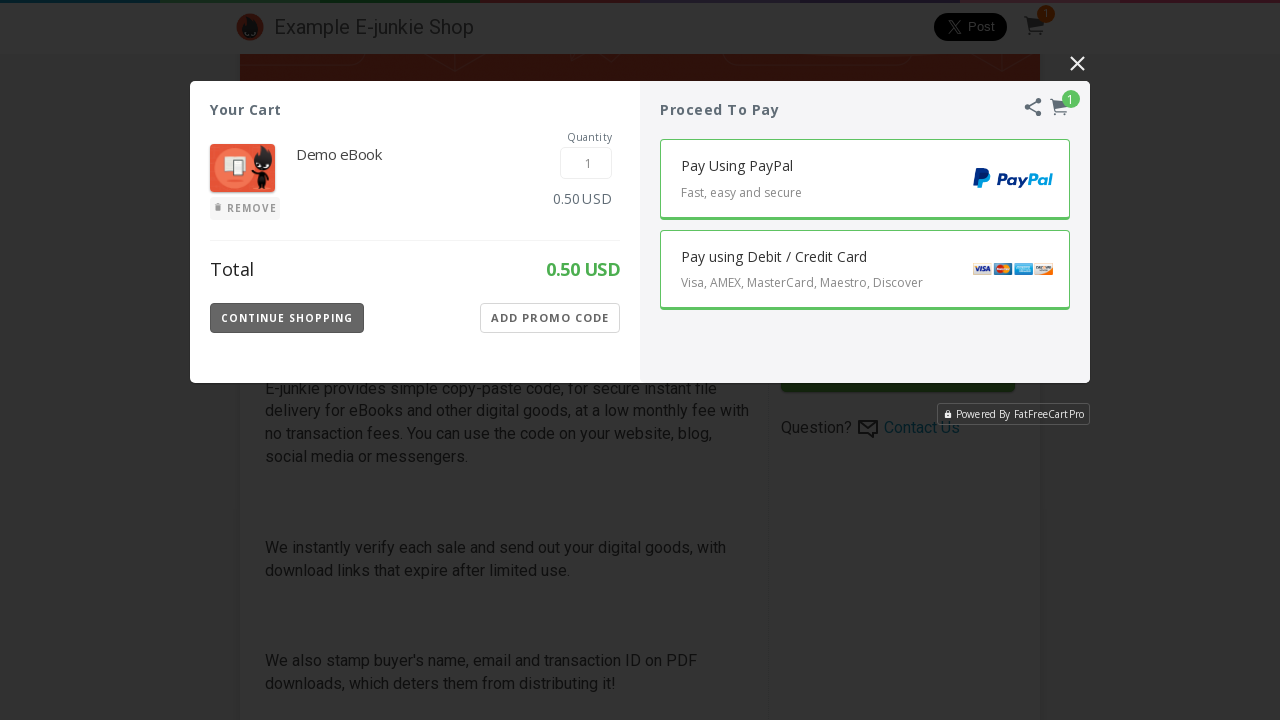

Clicked 'Add Promo Code' link at (550, 318) on iframe.EJIframeV3.EJOverlayV3 >> internal:control=enter-frame >> xpath=//*[text(
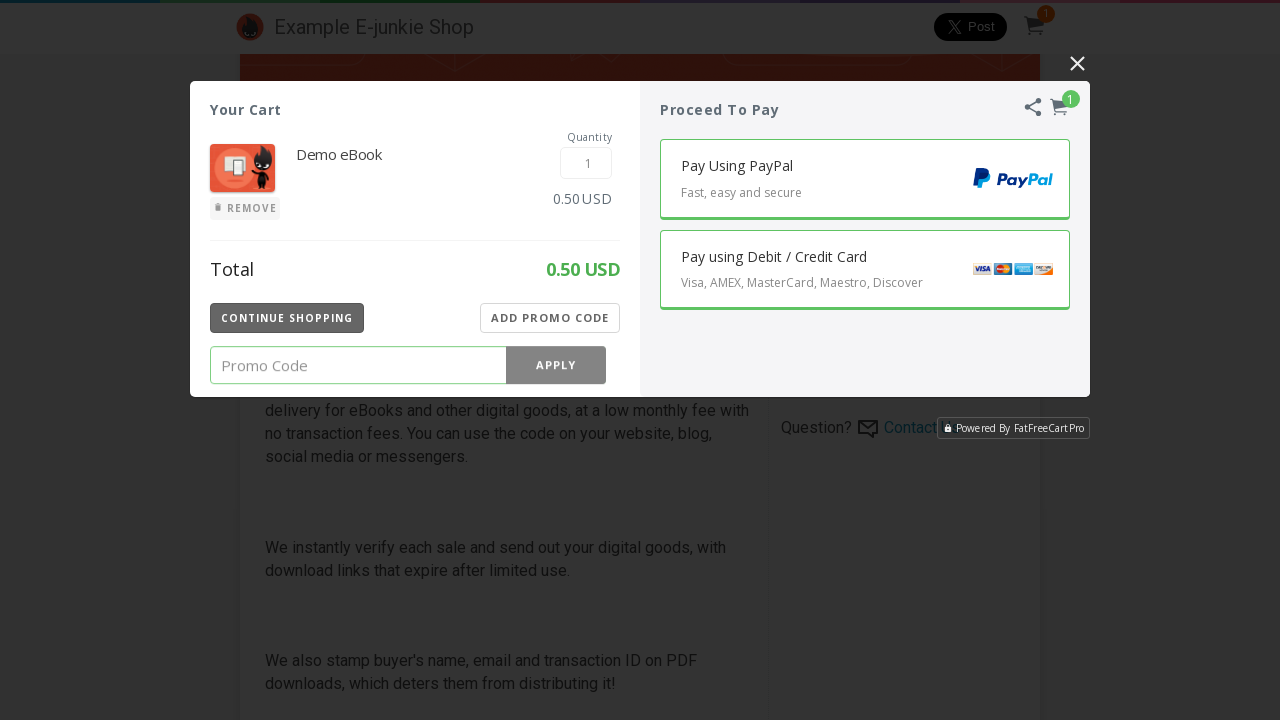

Entered invalid promo code '123' on iframe.EJIframeV3.EJOverlayV3 >> internal:control=enter-frame >> input[placehold
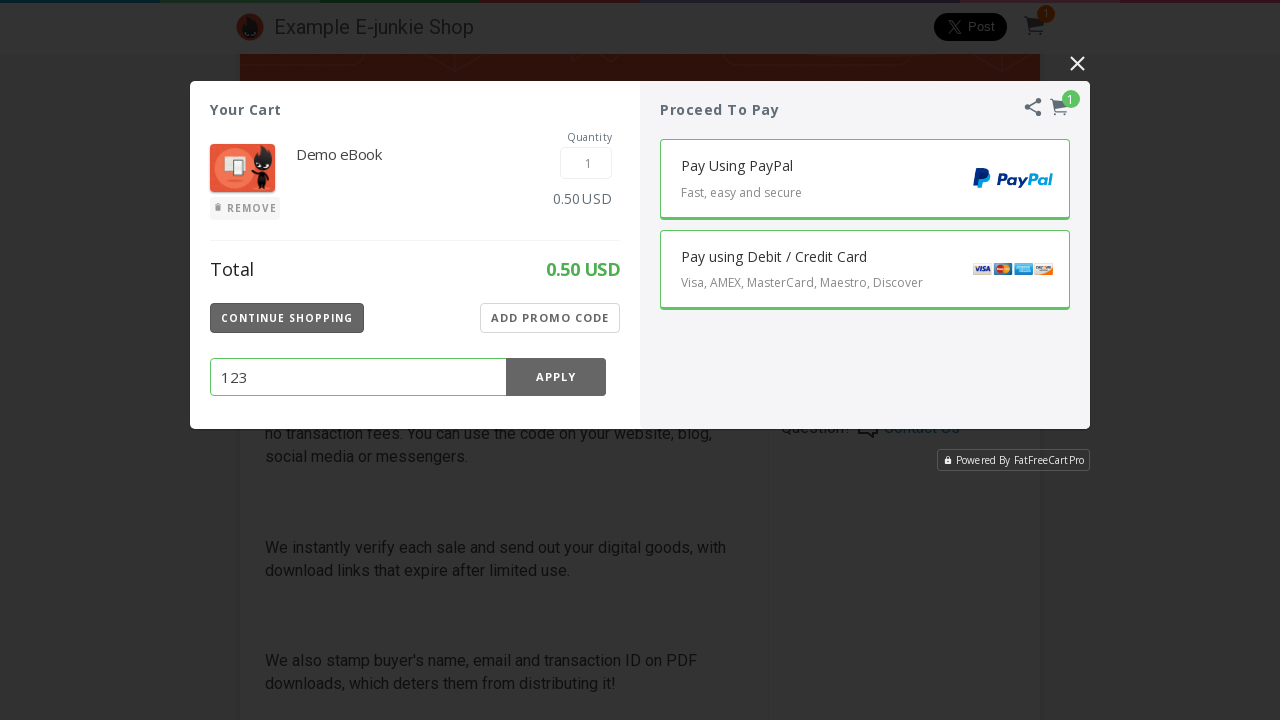

Clicked Apply button to submit promo code at (556, 377) on iframe.EJIframeV3.EJOverlayV3 >> internal:control=enter-frame >> xpath=//button[
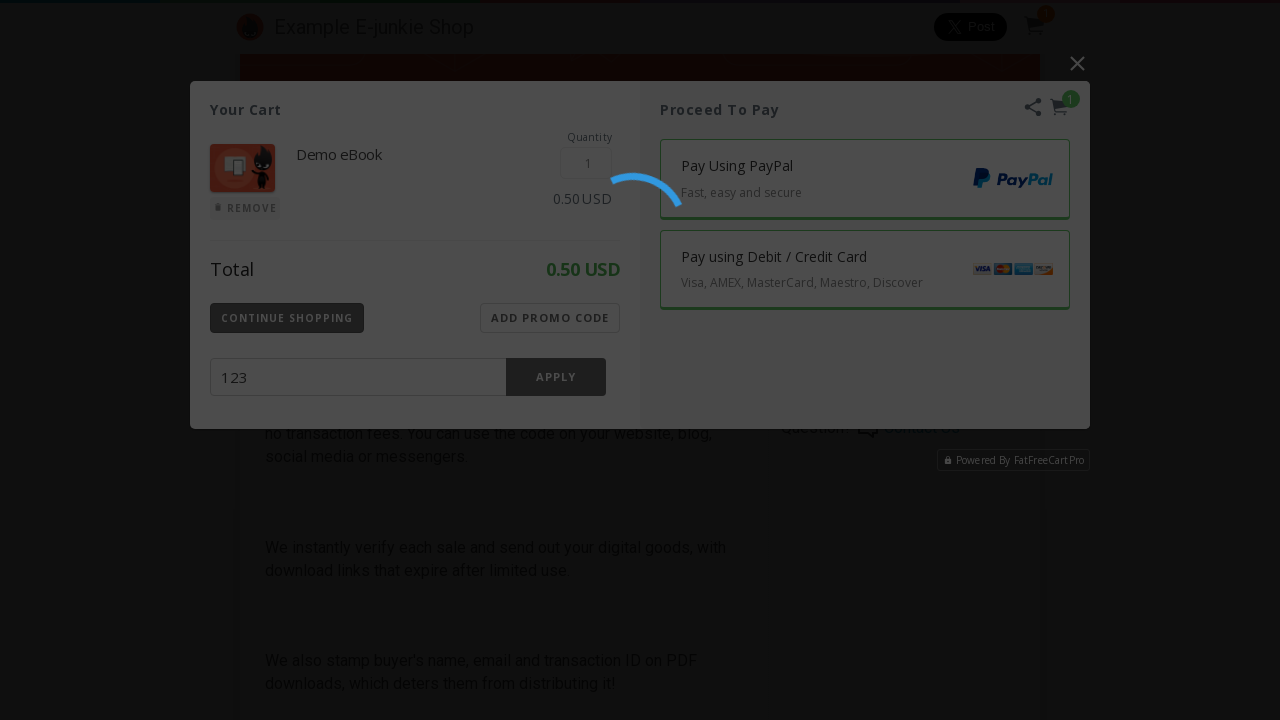

Invalid promo code error message displayed
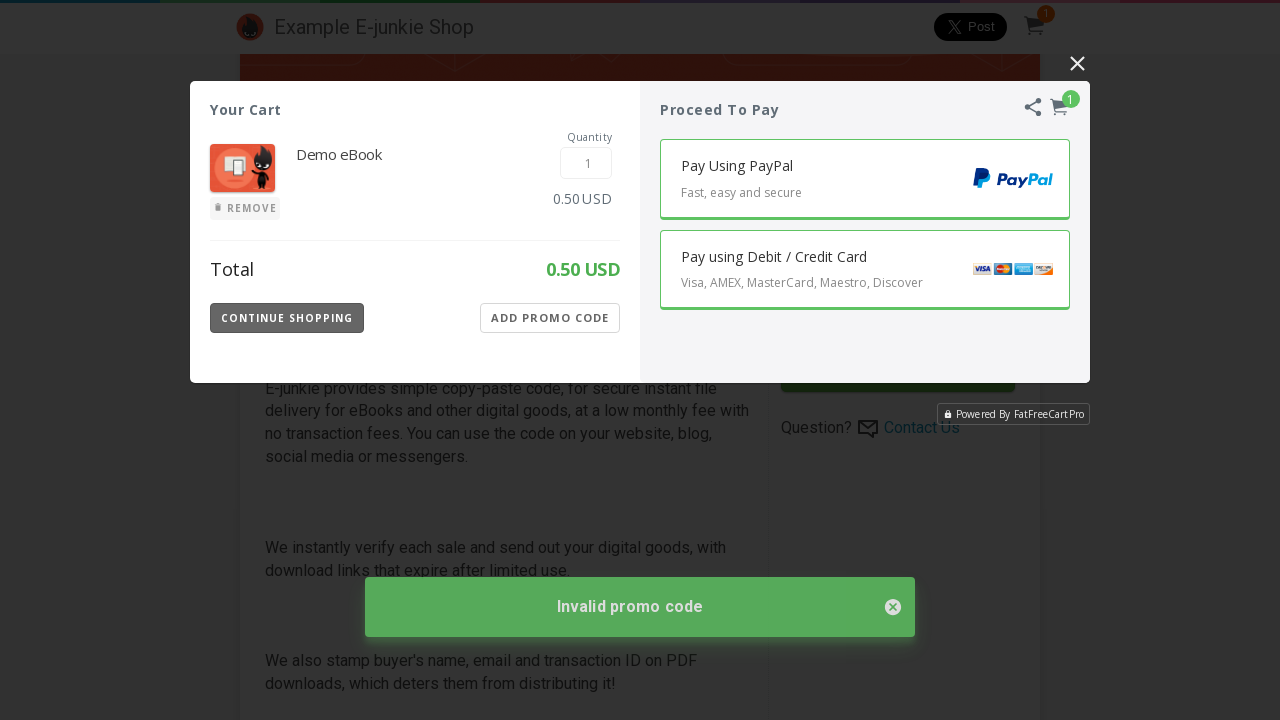

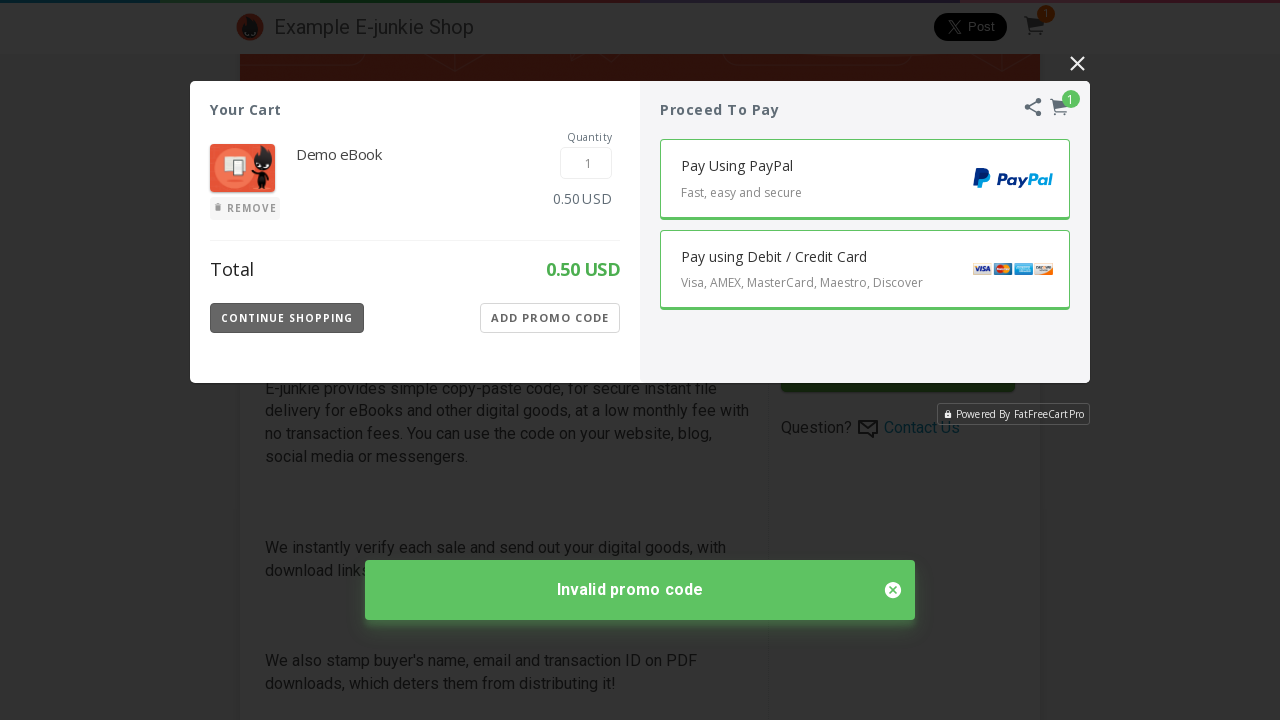